Tests GitHub repository search functionality by searching for a specific repository, clicking on the result, and verifying the Issues tab is present

Starting URL: https://github.com

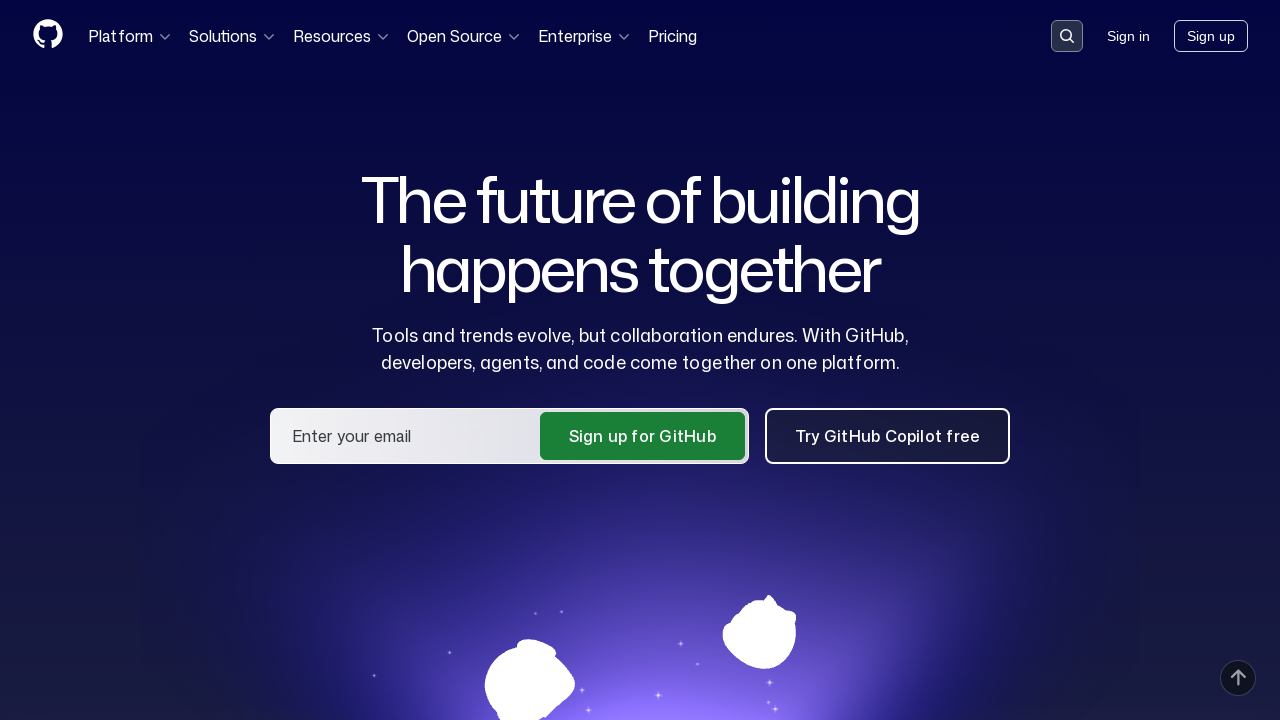

Clicked on GitHub search input field at (1067, 36) on input.header-search-input, input[name='q'], button[data-target='qbsearch-input.i
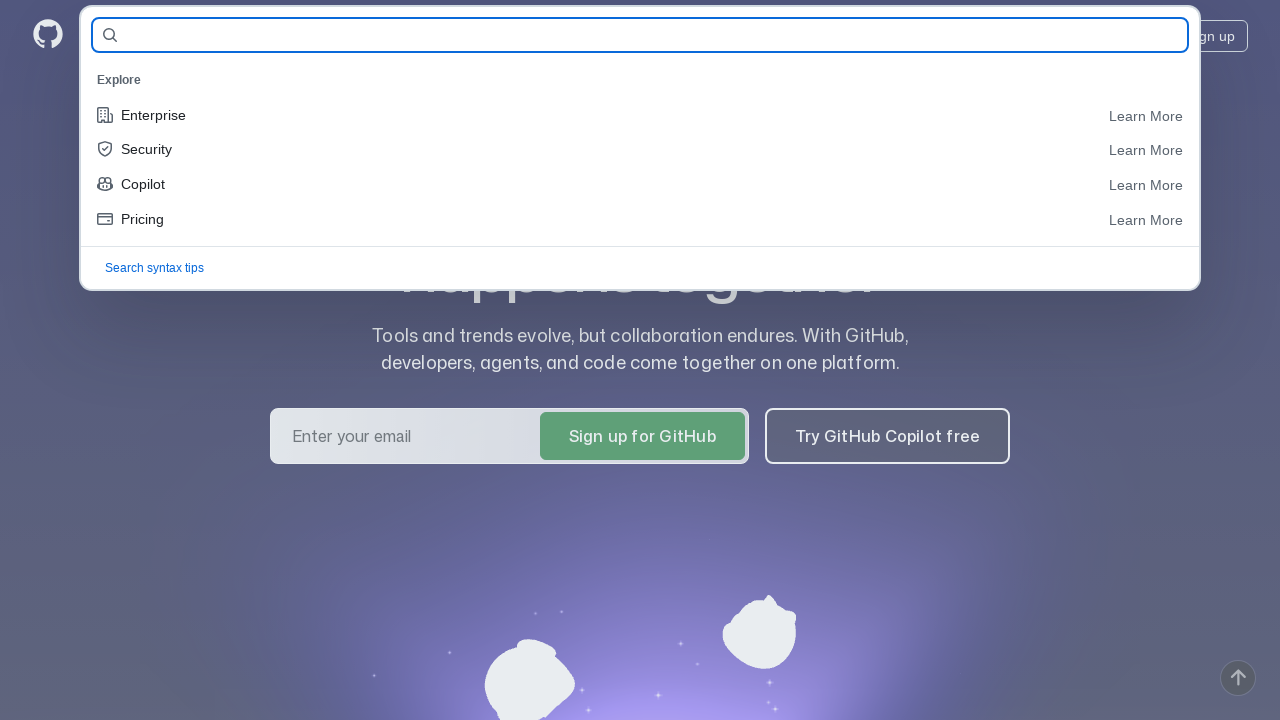

Search dialog loaded and input field appeared
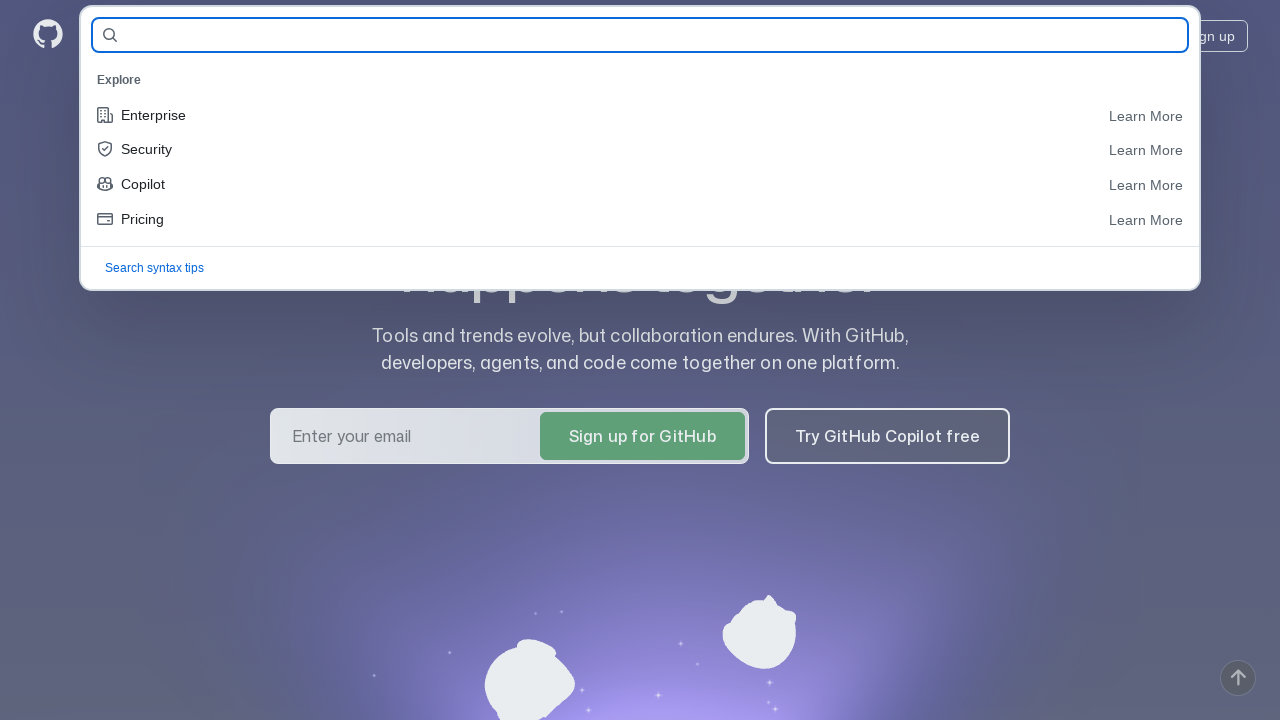

Filled search field with repository name 'Prog163/tests_with_allure' on input[name='q'], input#query-builder-test
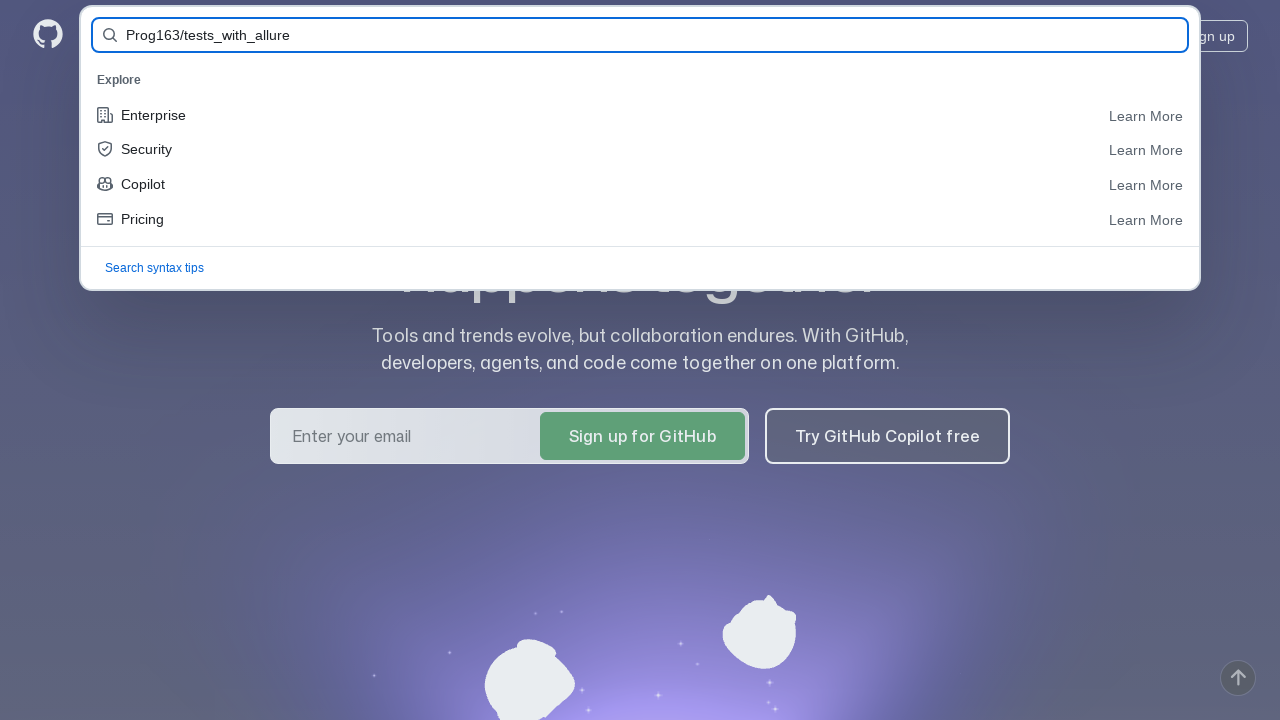

Submitted search query by pressing Enter on input[name='q'], input#query-builder-test
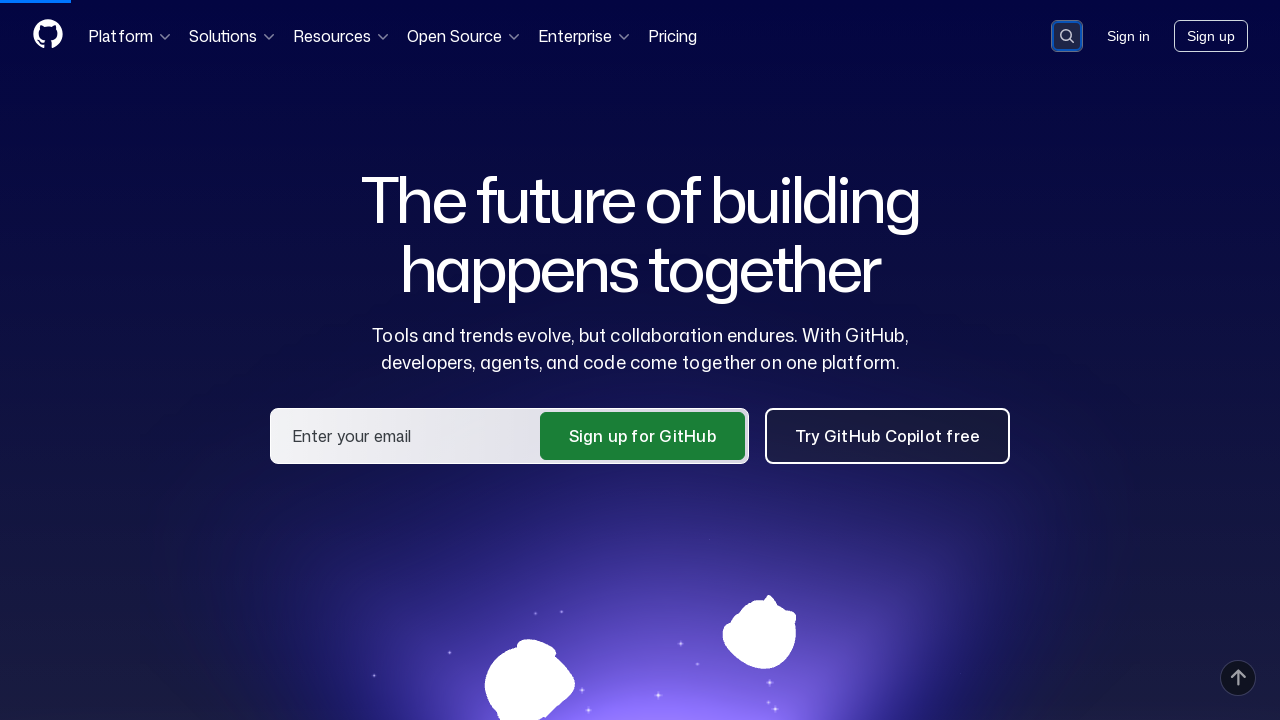

Search results loaded with repository link visible
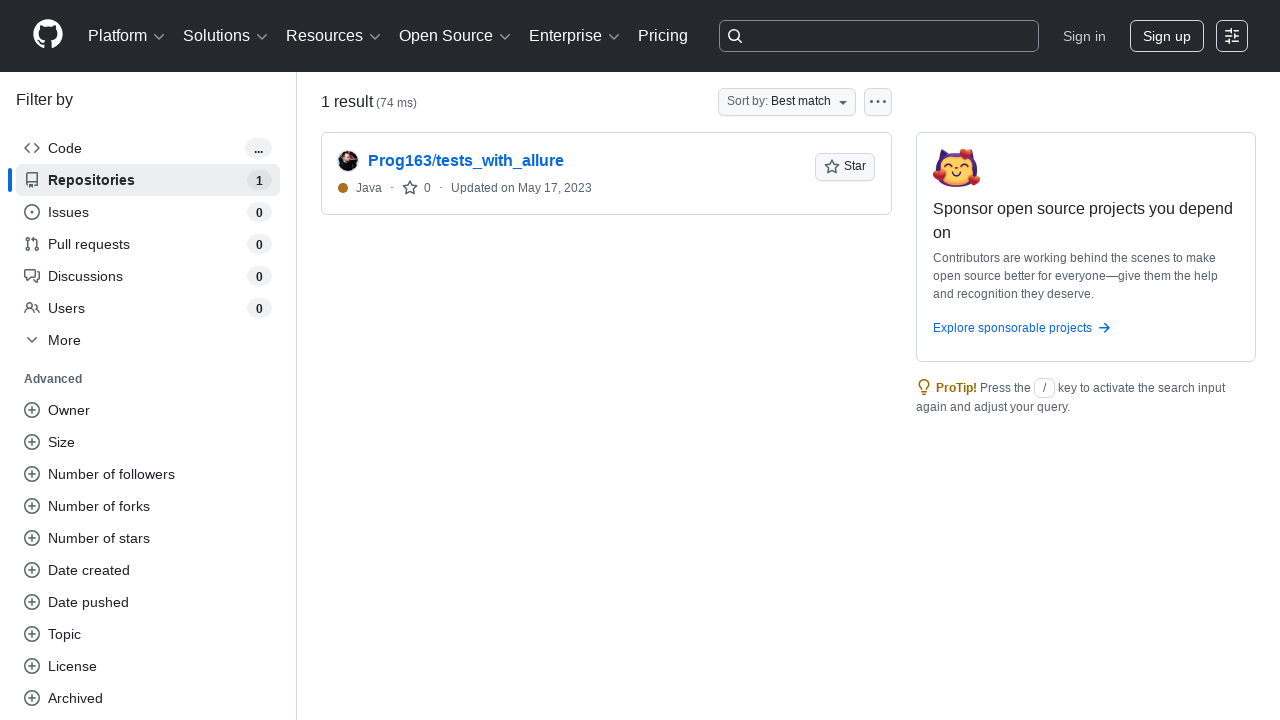

Clicked on the Prog163/tests_with_allure repository link at (466, 161) on a:has-text('Prog163/tests_with_allure')
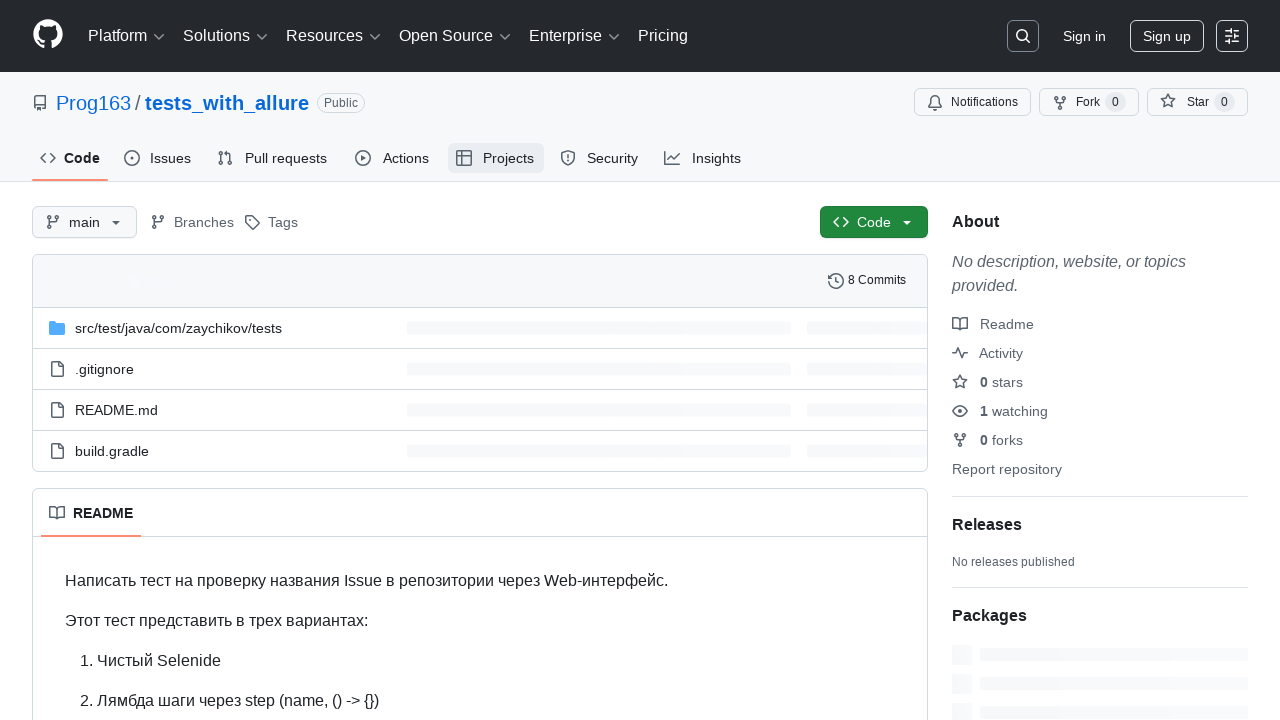

Issues tab is present on the repository page
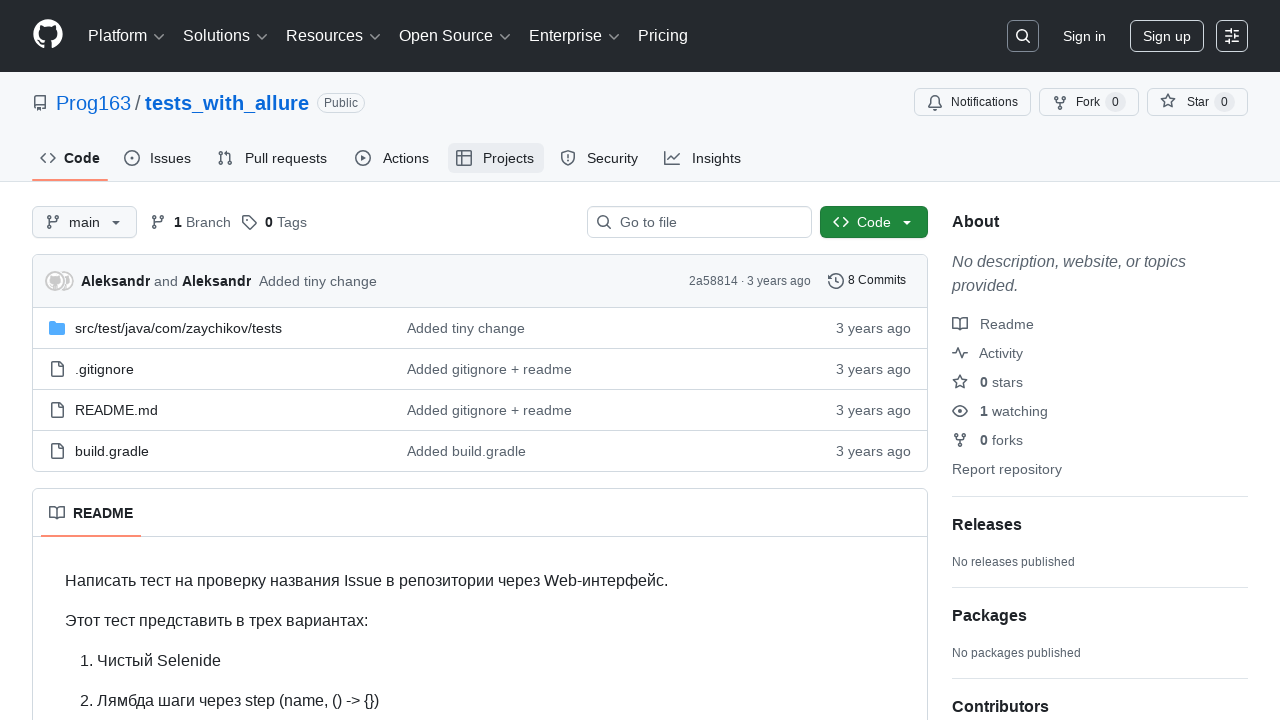

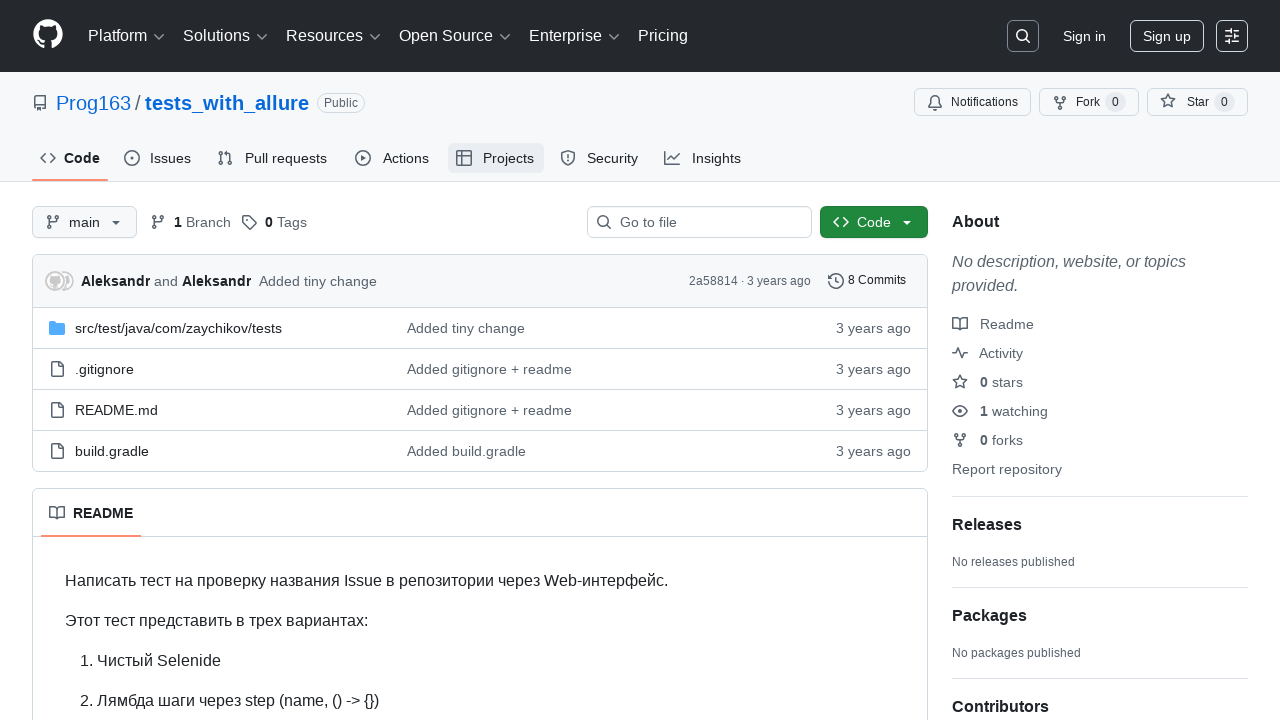